Tests JavaScript alert handling by entering text in a field, triggering a confirm dialog, reading its text, and dismissing it

Starting URL: https://rahulshettyacademy.com/AutomationPractice/

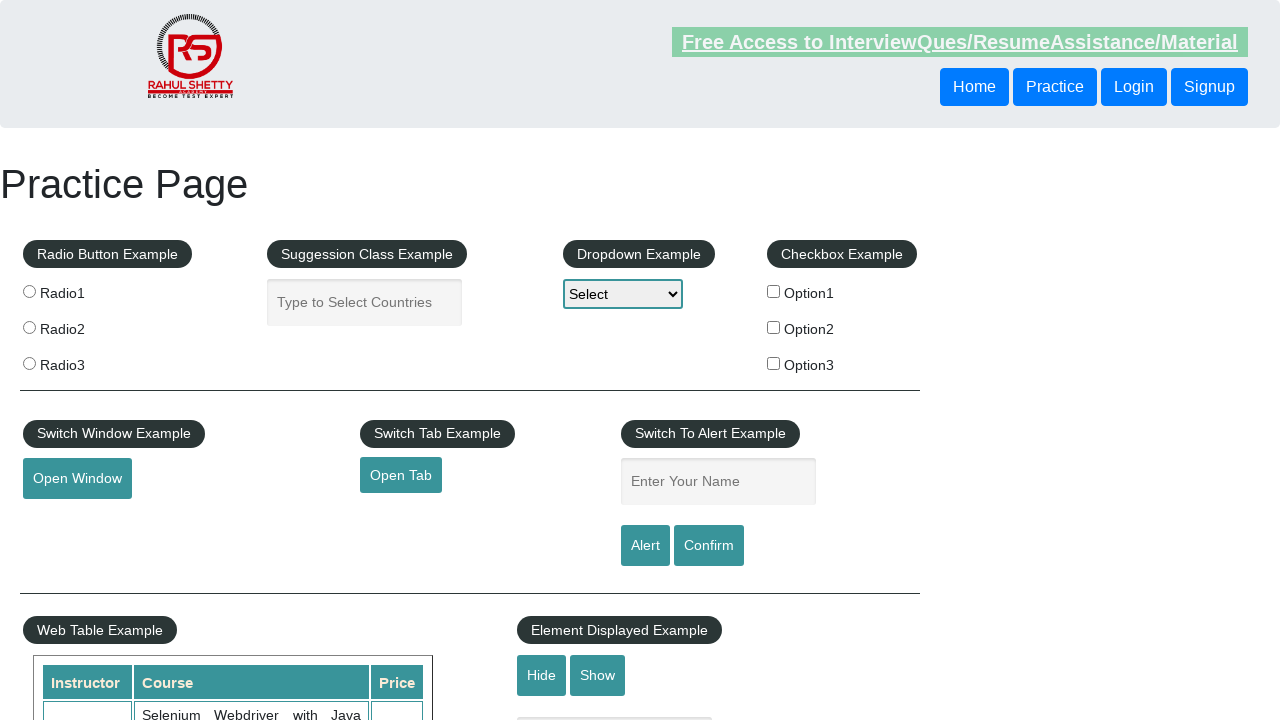

Filled name field with 'Mohsin Hussain' on input#name
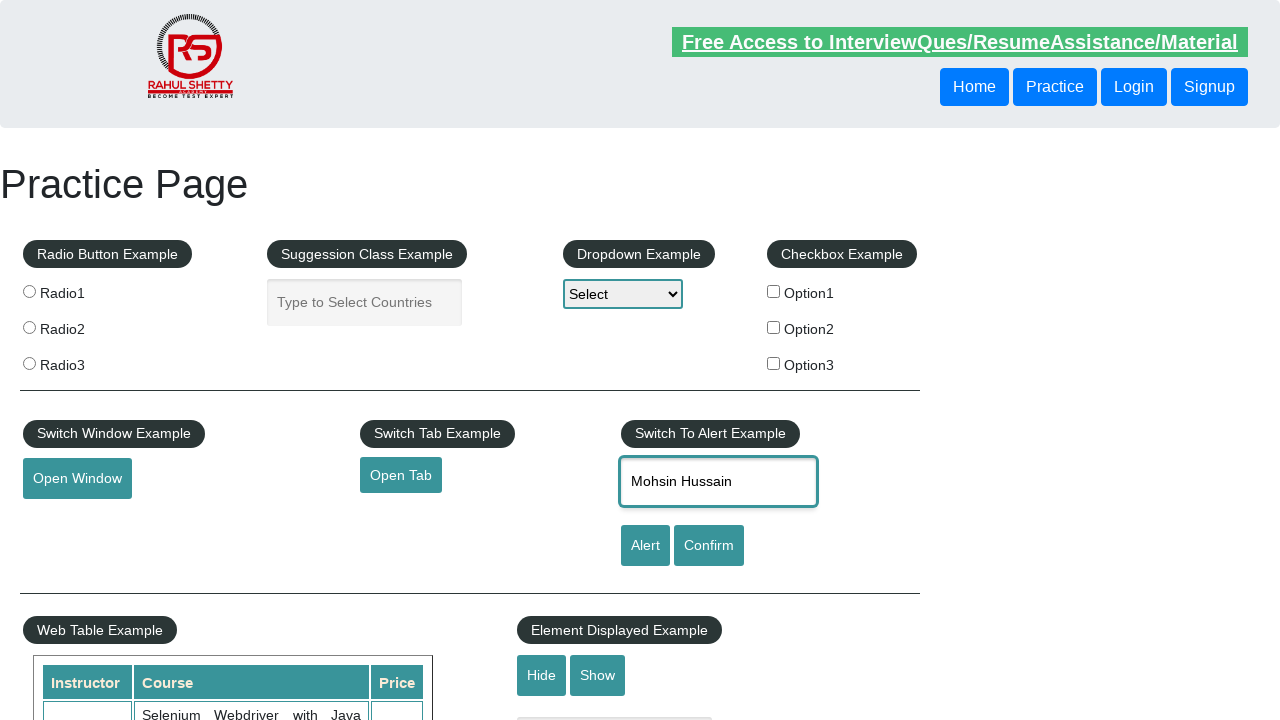

Set up dialog handler to dismiss any alerts
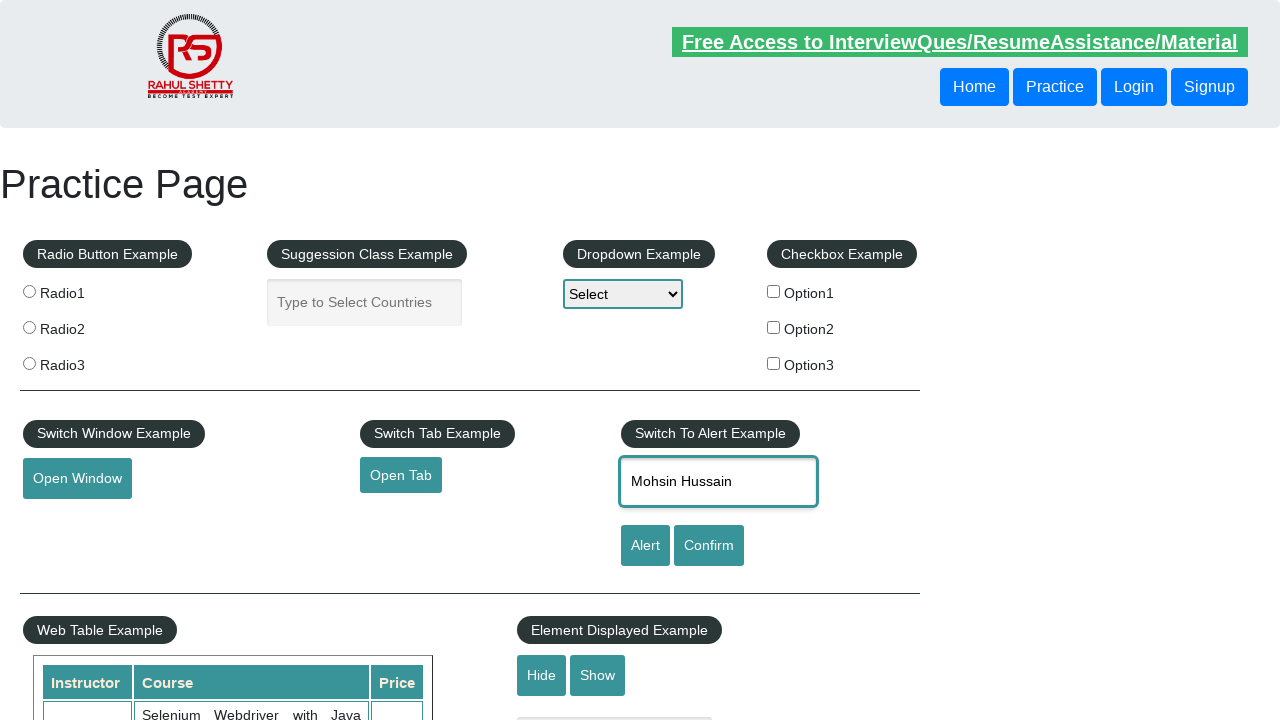

Clicked confirm button to trigger JavaScript alert at (709, 546) on #confirmbtn
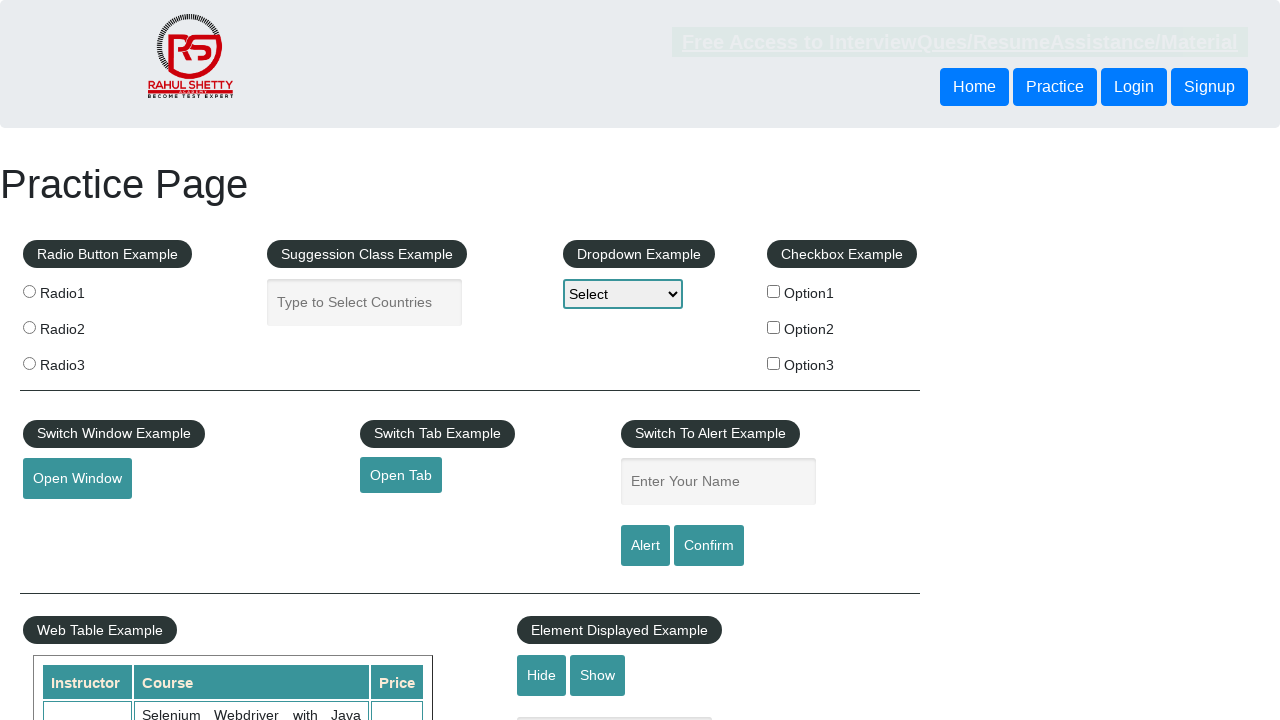

Waited for dialog to be processed
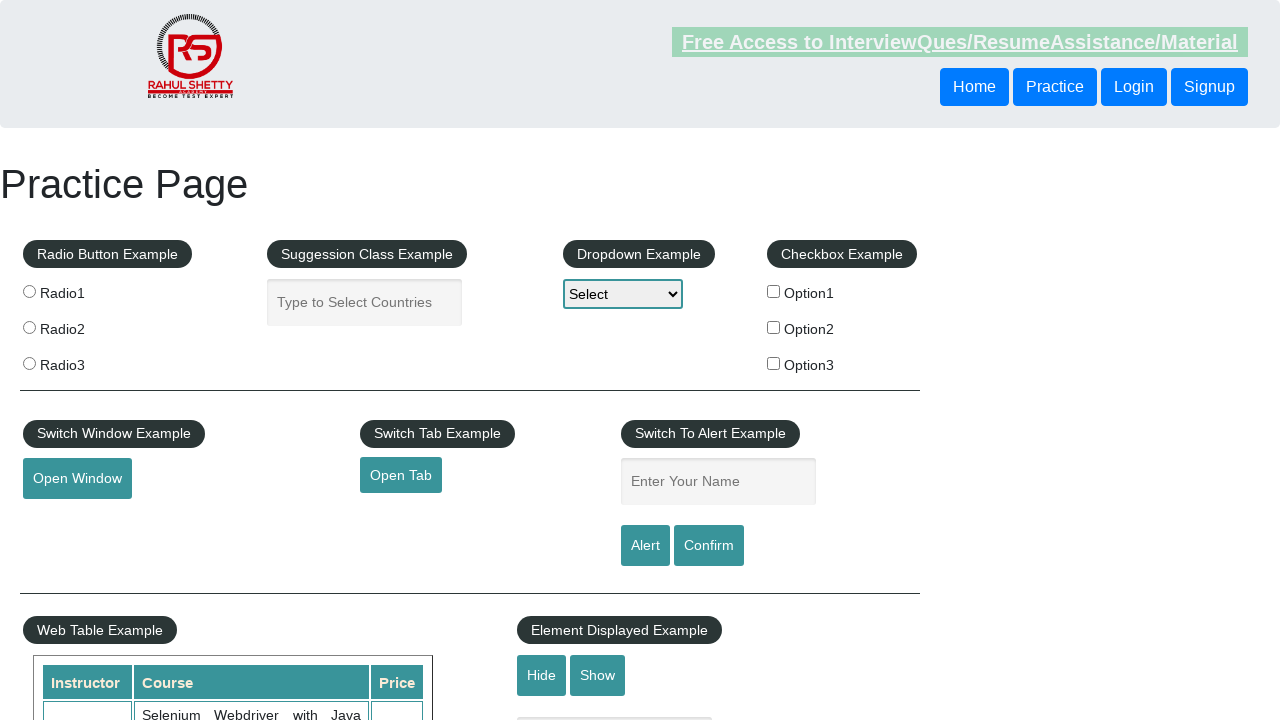

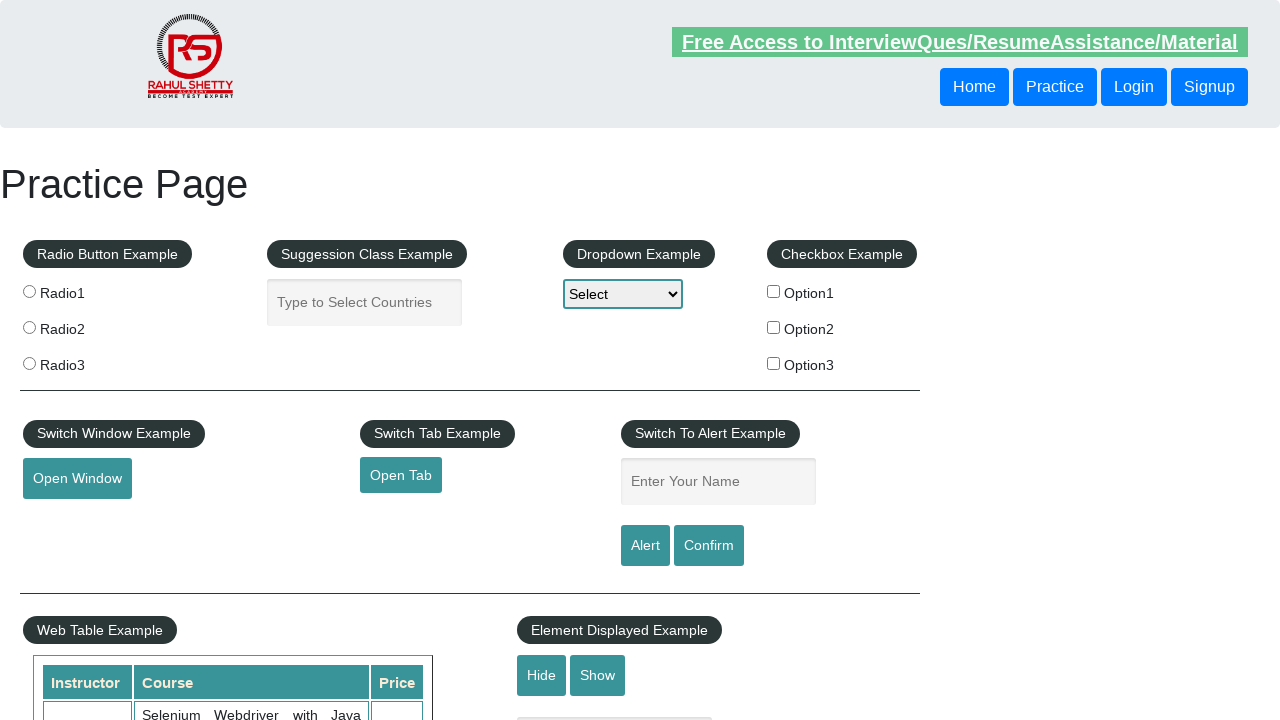